Verifies the Open Science Data Repository submenu in Browse APIs (Firefox version)

Starting URL: https://api.nasa.gov/

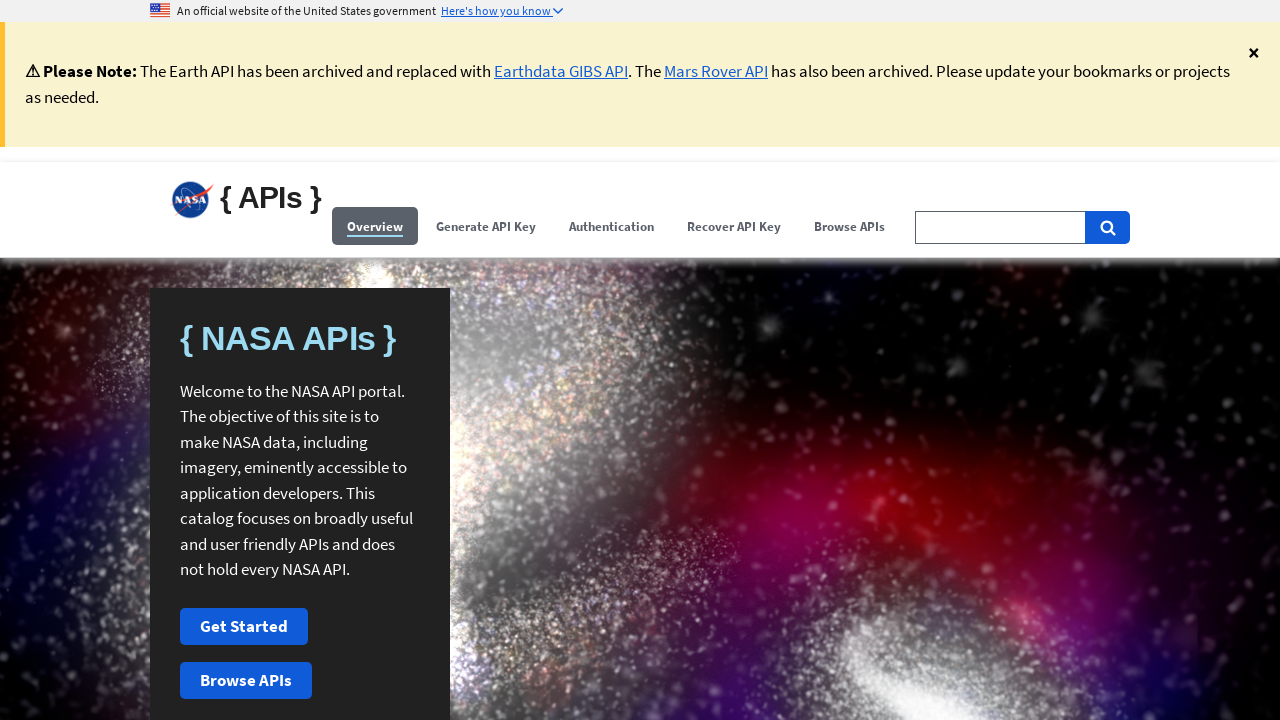

Clicked Browse APIs menu at (850, 226) on (//span[contains(.,'Browse APIs')])[1]
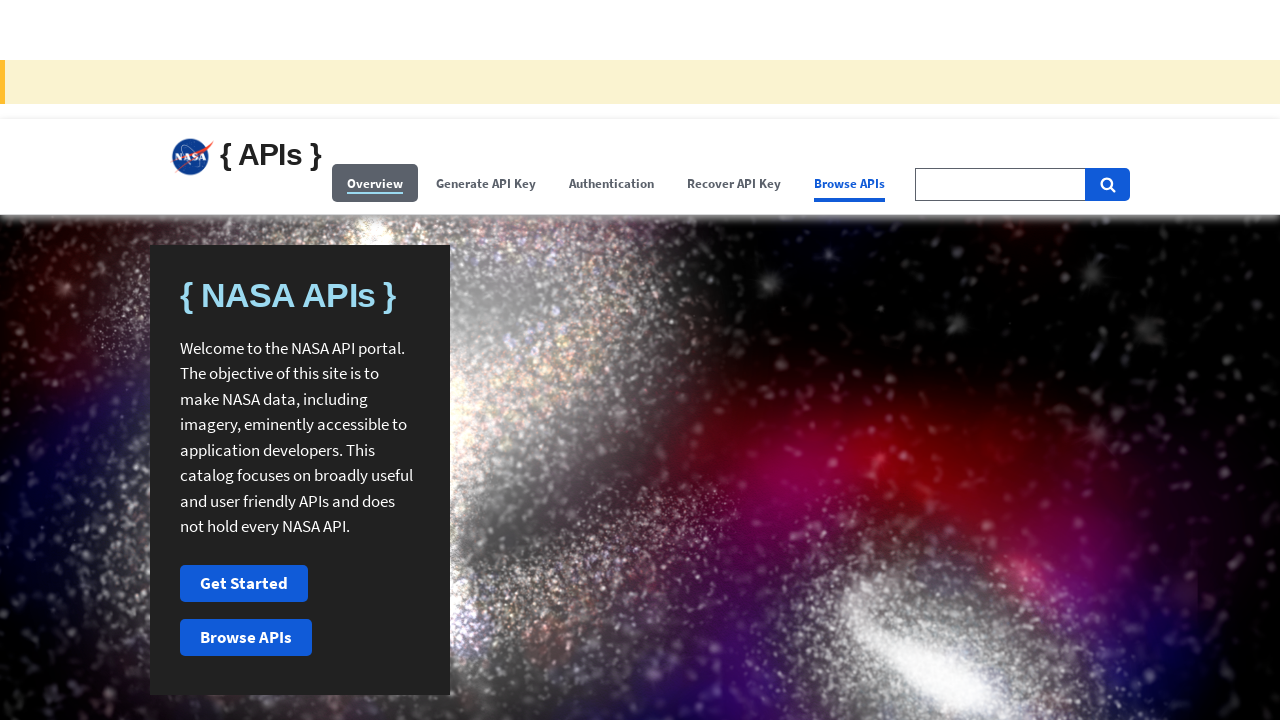

Filled search field with 'Open Science Data Repository' on //input[@id='search-field-big']
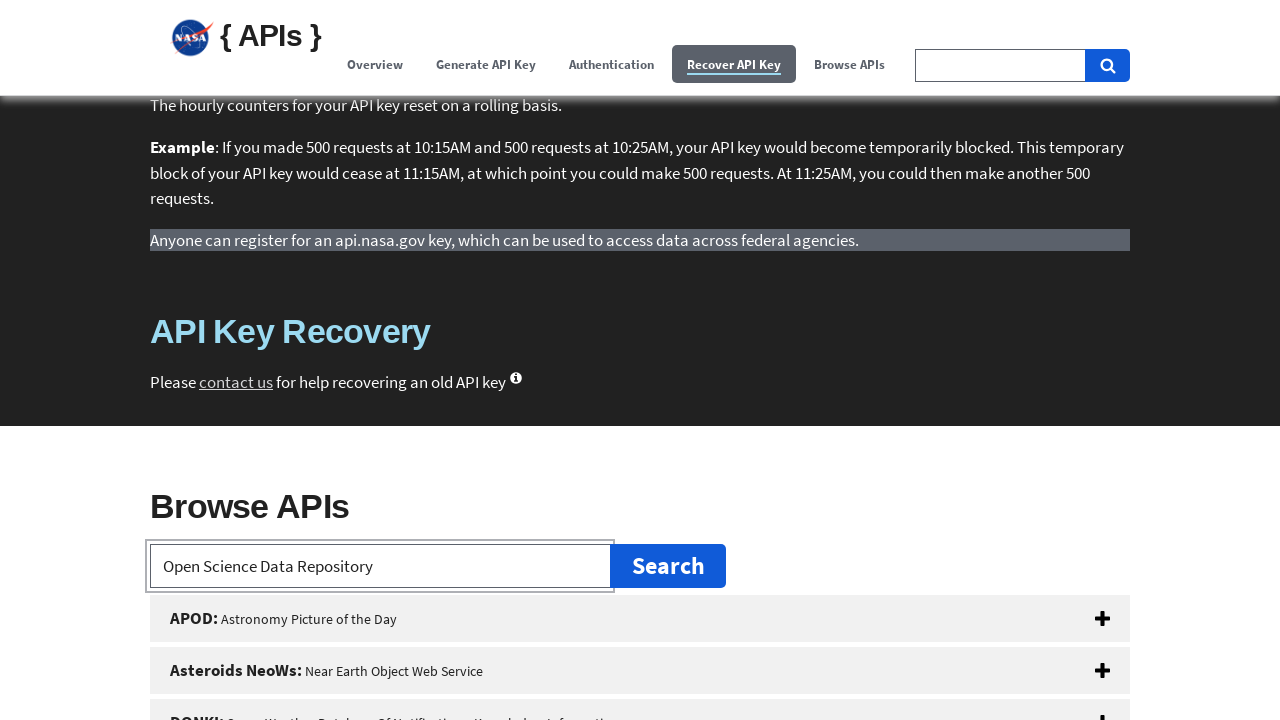

Clicked Open Science Data Repository button at (640, 360) on xpath=//button[@id='open-science-data-repository']
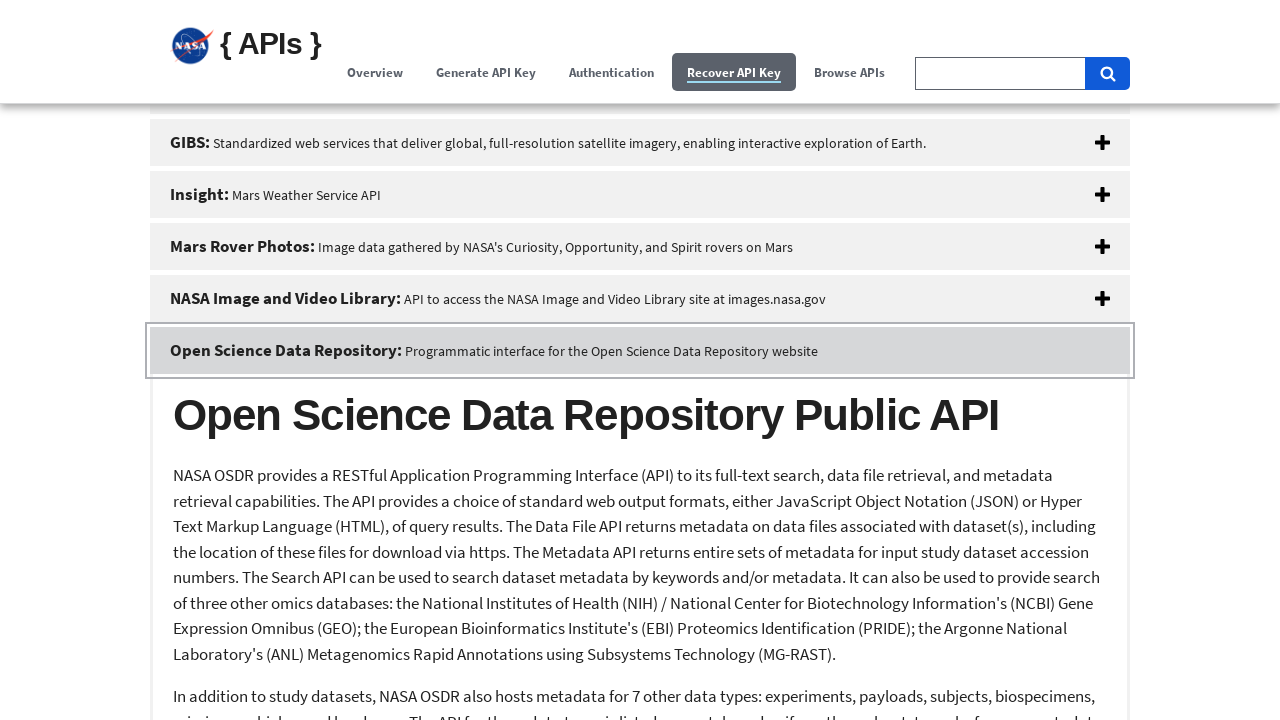

Clicked Study section heading at (640, 615) on xpath=//h2[contains(.,'Study')]
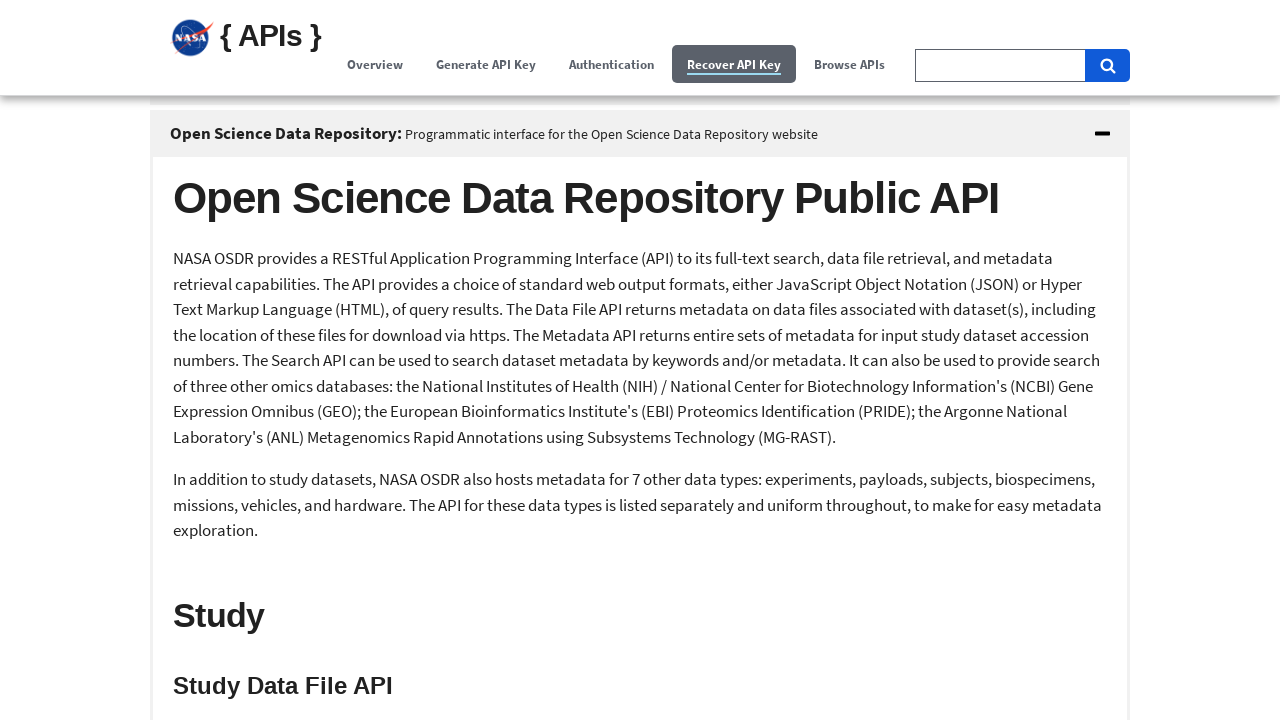

Clicked Example Requests section at (640, 361) on xpath=//h4[contains(.,'Example Requests:')]
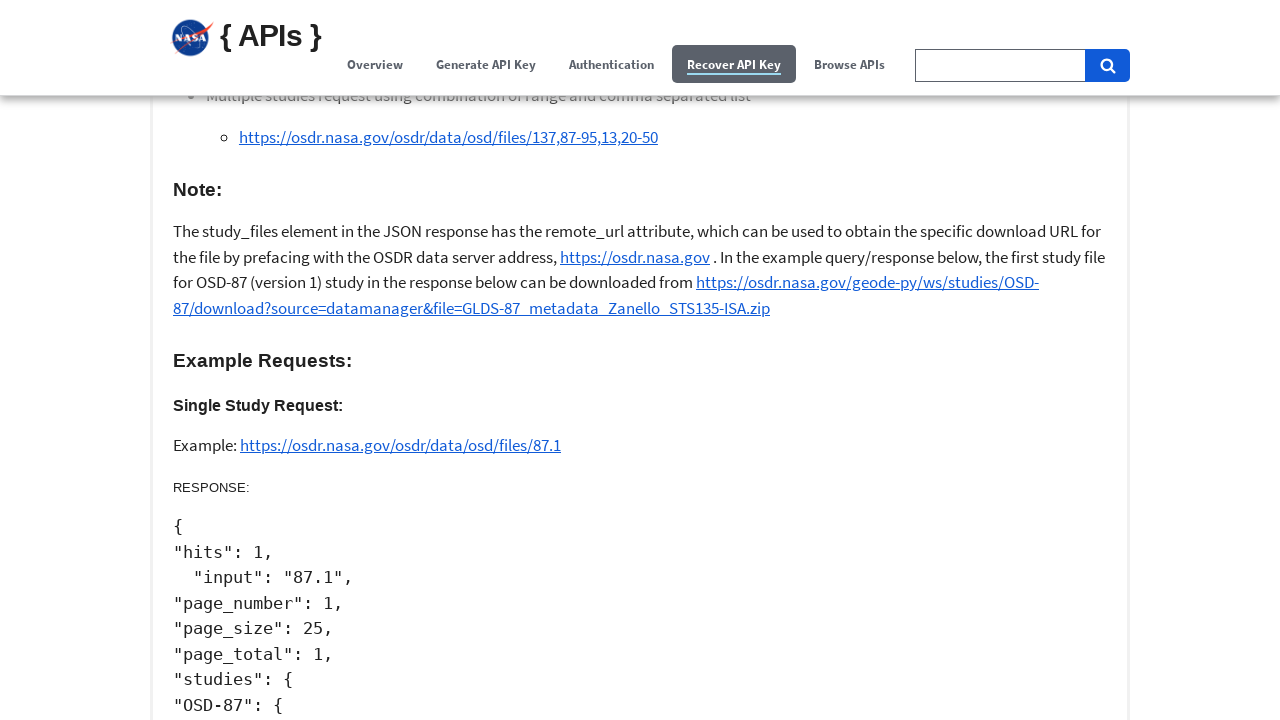

Clicked Study Metadata API heading at (640, 361) on xpath=//h3[contains(.,'Study Metadata API')]
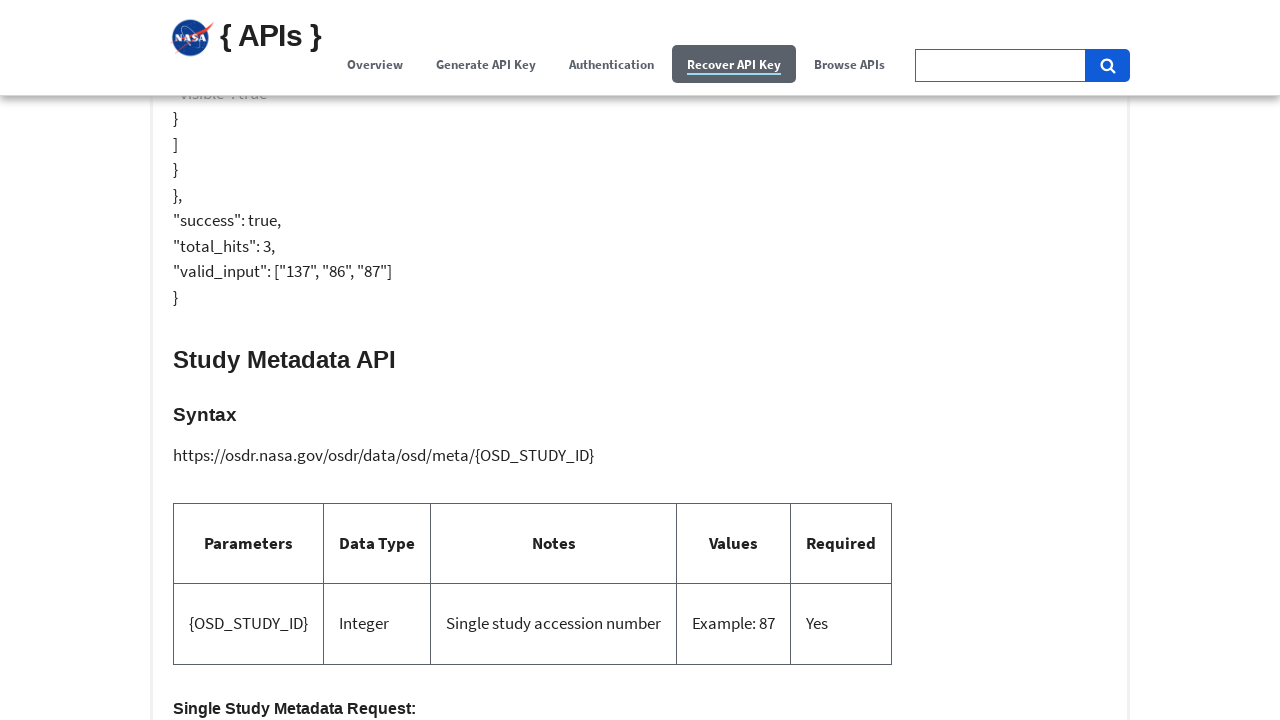

Clicked Returns: JSON-formatted response section at (640, 360) on (//h4[contains(.,'Returns: JSON-formatted response')])[2]
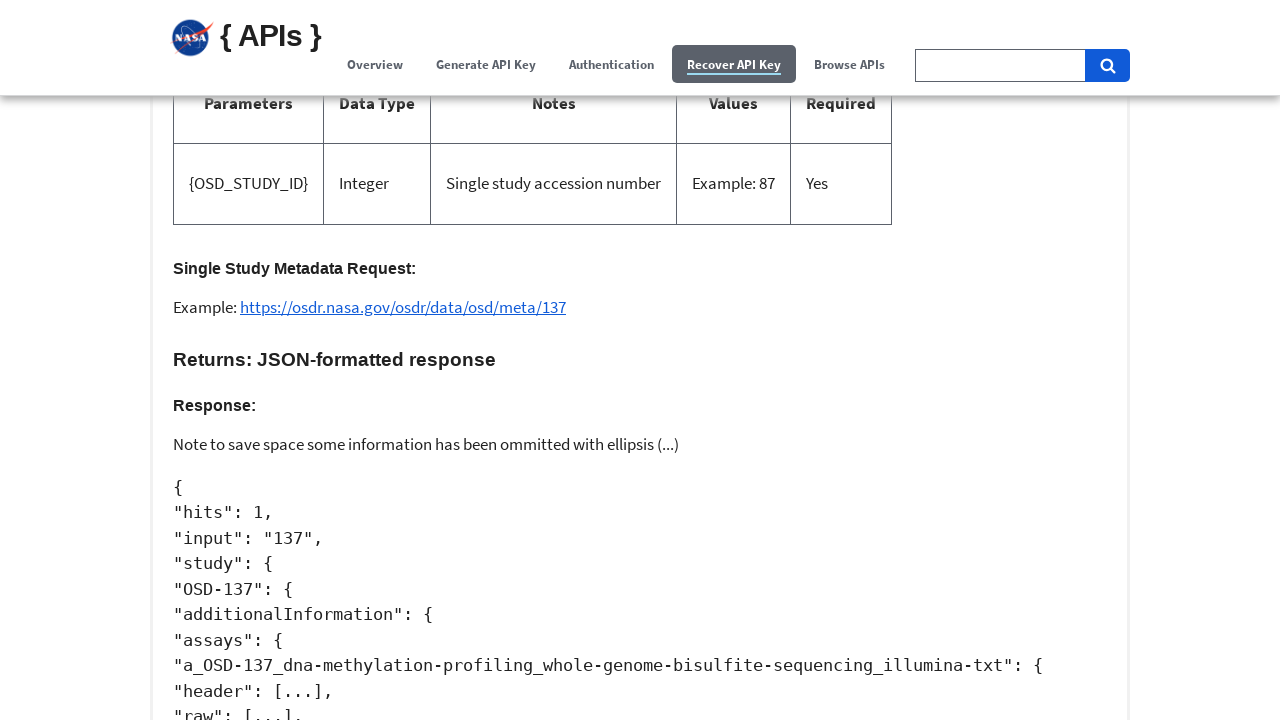

Clicked Study Dataset Search API heading at (640, 360) on xpath=//h3[contains(.,'Study Dataset Search API')]
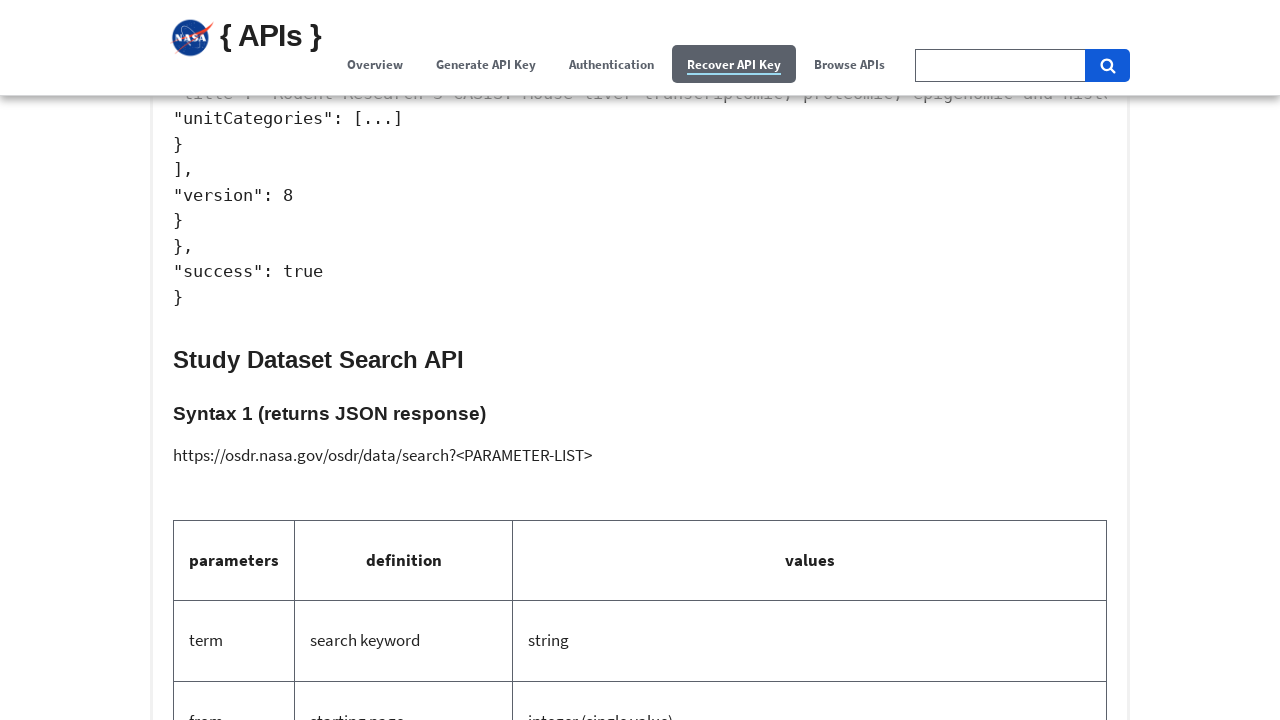

Clicked Syntax 2 (returns HTML response) section at (640, 360) on xpath=//h4[contains(text(),'Syntax 2 (returns HTML response):')]
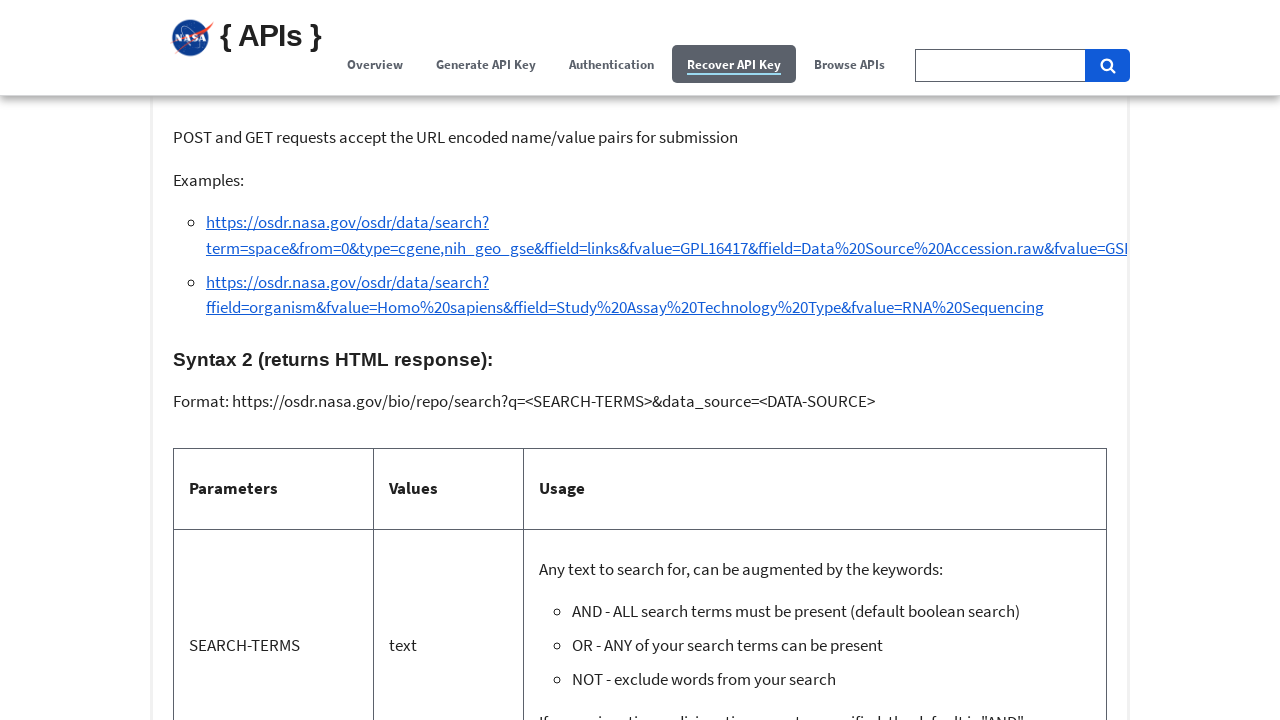

Clicked Other section heading at (640, 360) on xpath=//h2[@id='other']
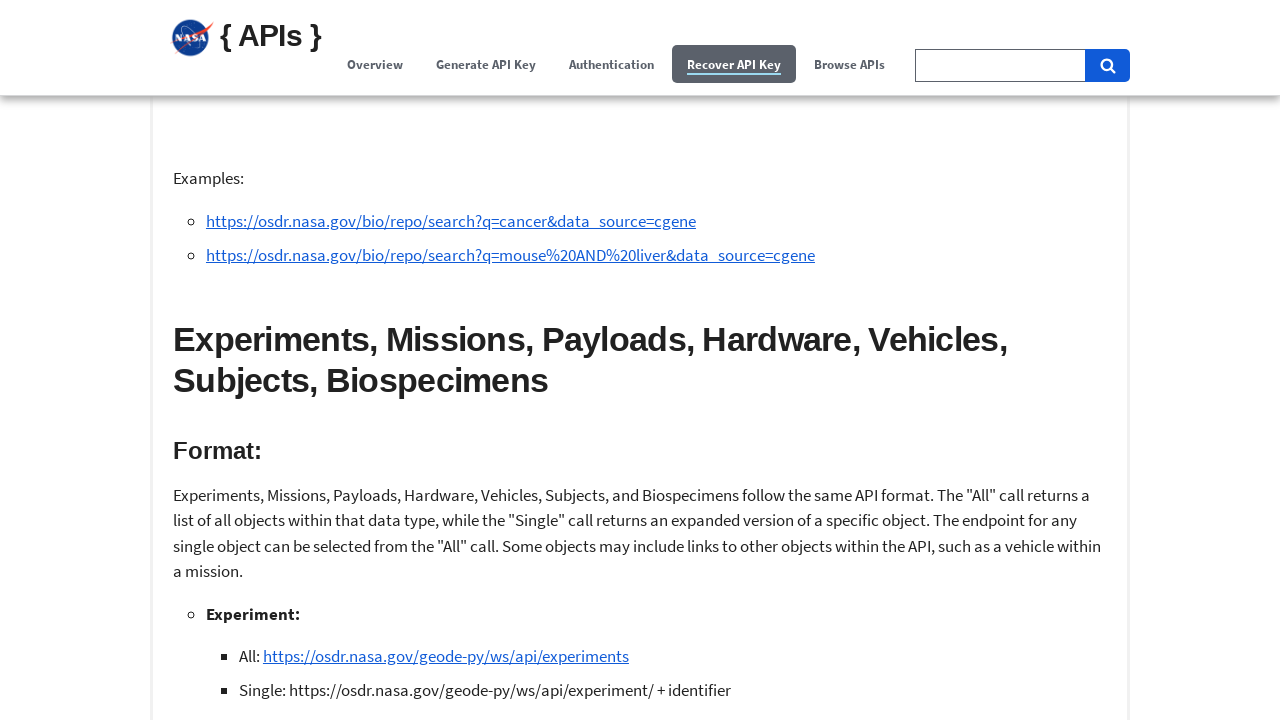

Clicked Format section at (640, 451) on xpath=//h3[contains(text(),'Format:')]
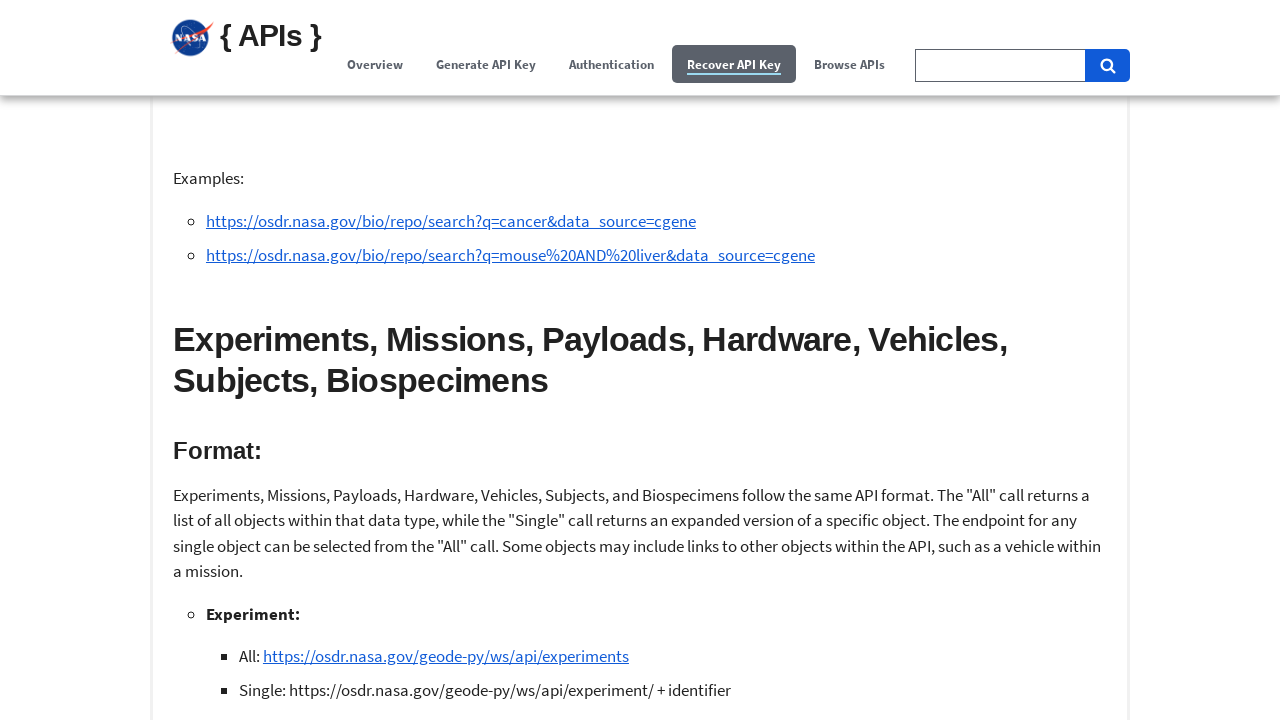

Clicked Examples section at (640, 360) on xpath=//h3[contains(text(),'Examples:')]
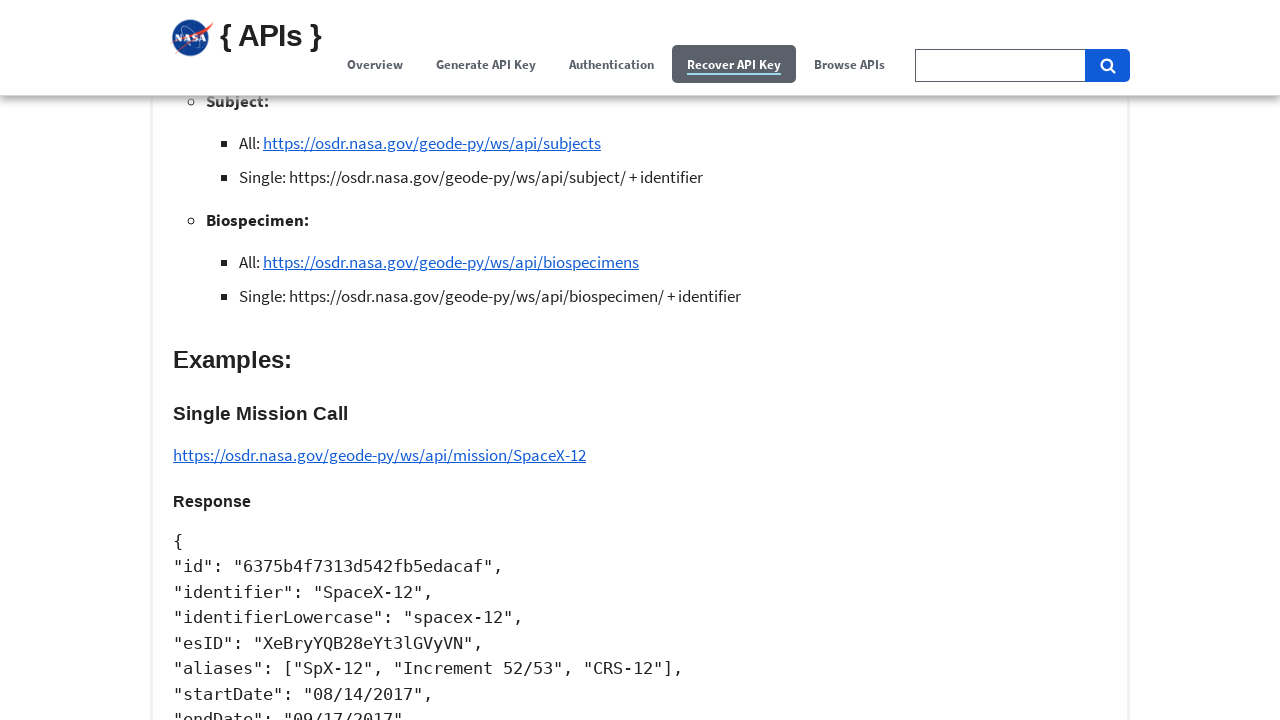

Clicked Single Vehicle Call subsection at (640, 361) on xpath=//h4[contains(text(),'Single Vehicle Call')]
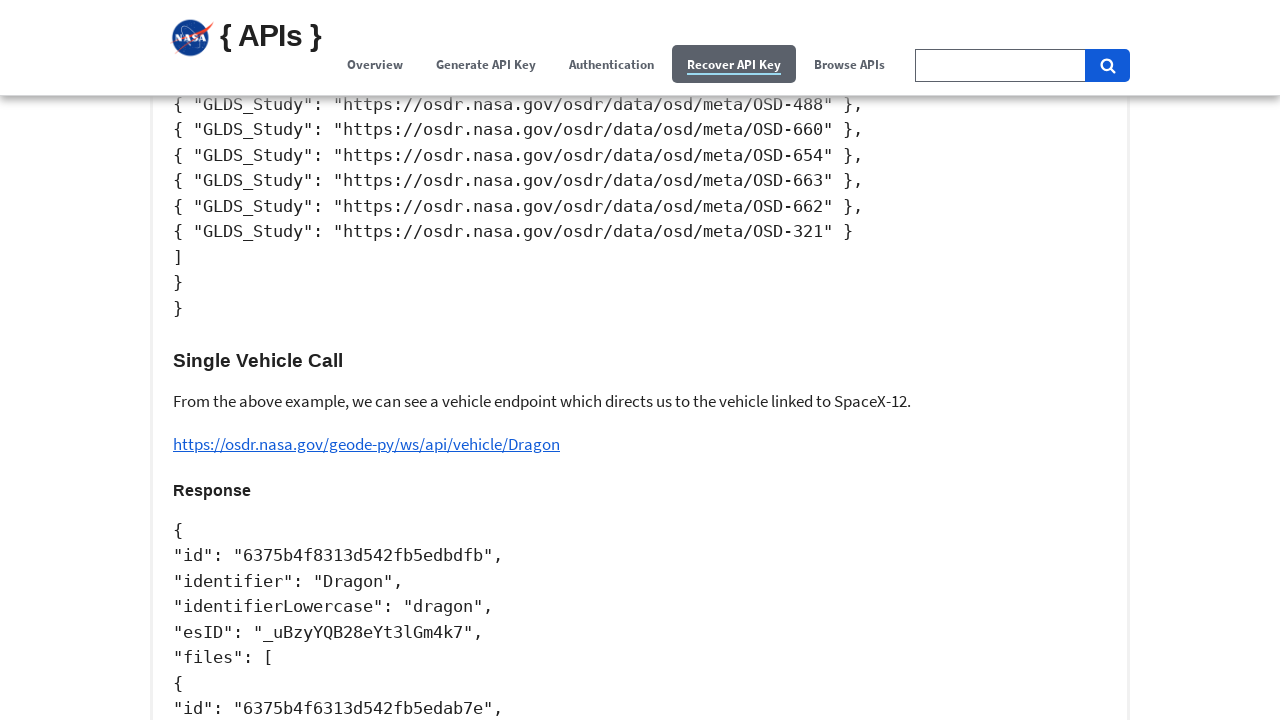

Clicked API Requests with Python section at (640, 361) on xpath=//h2[contains(.,'API Requests with Python')]
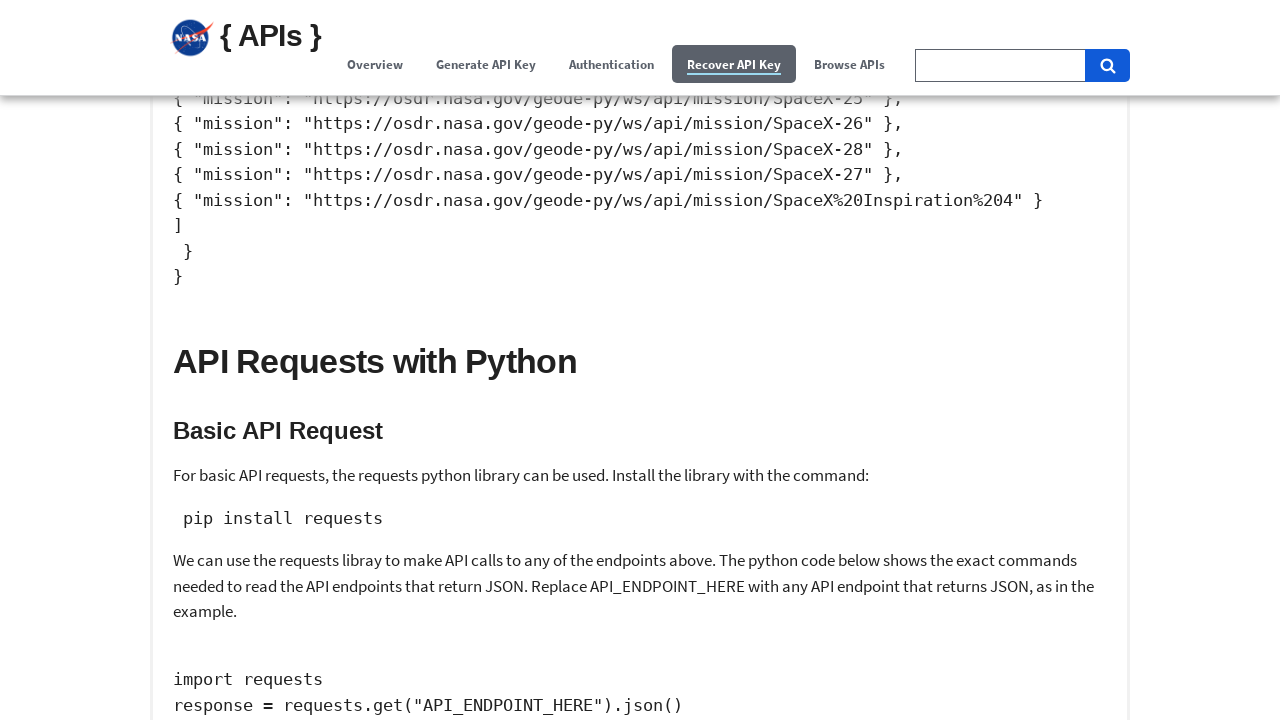

Clicked Resources section at (640, 361) on xpath=//h2[contains(.,'Resources')]
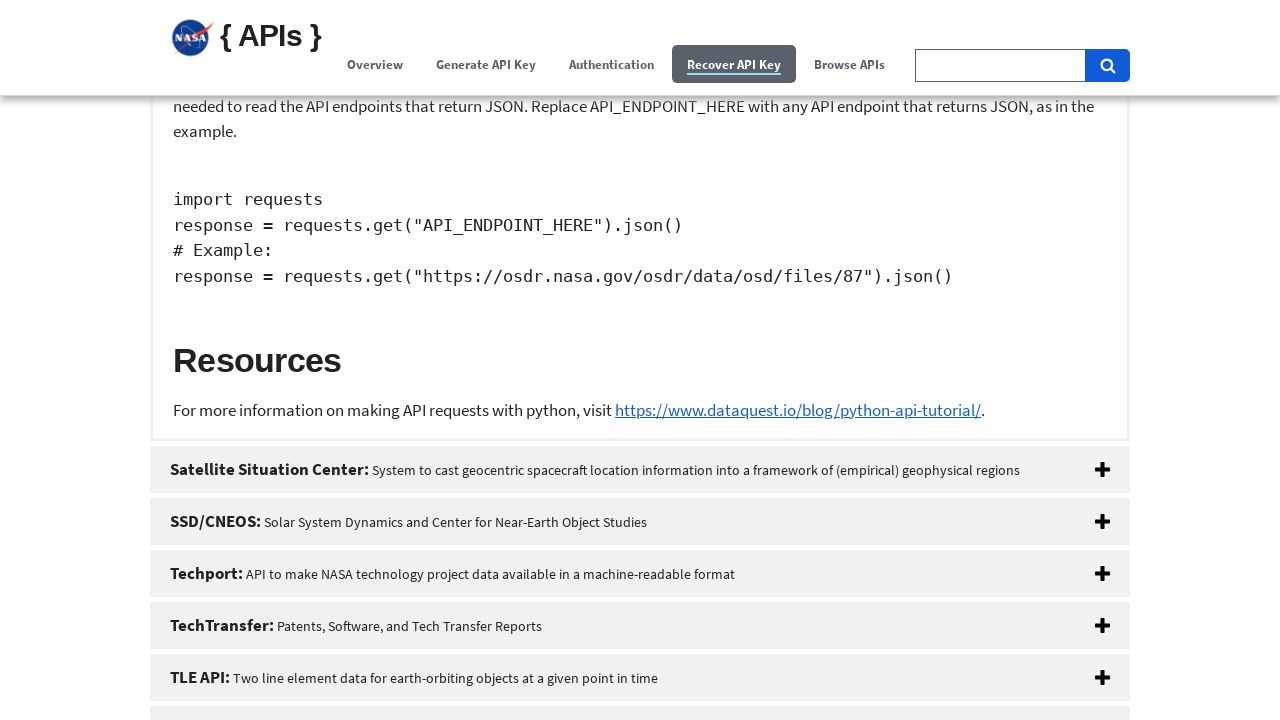

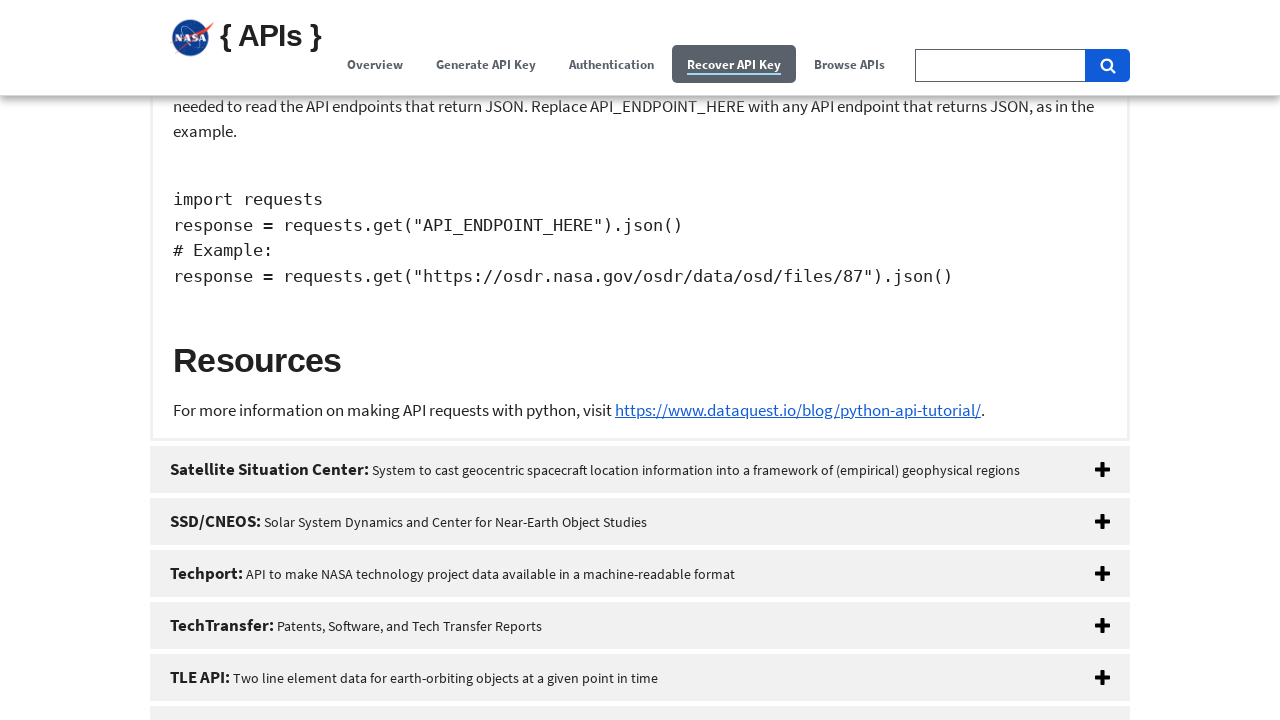